Tests checkbox functionality by navigating to a page with checkboxes and verifying their checked/selected state using attribute lookup and isSelected methods

Starting URL: http://the-internet.herokuapp.com/checkboxes

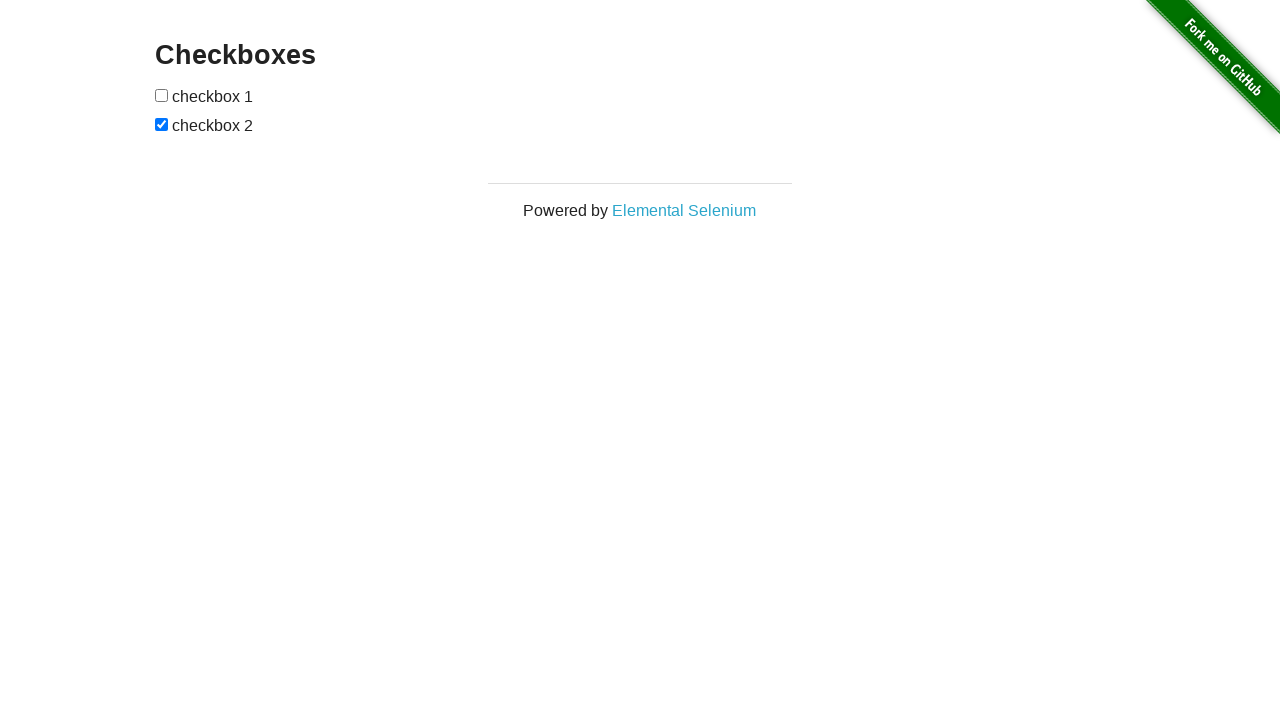

Waited for checkboxes to load on the page
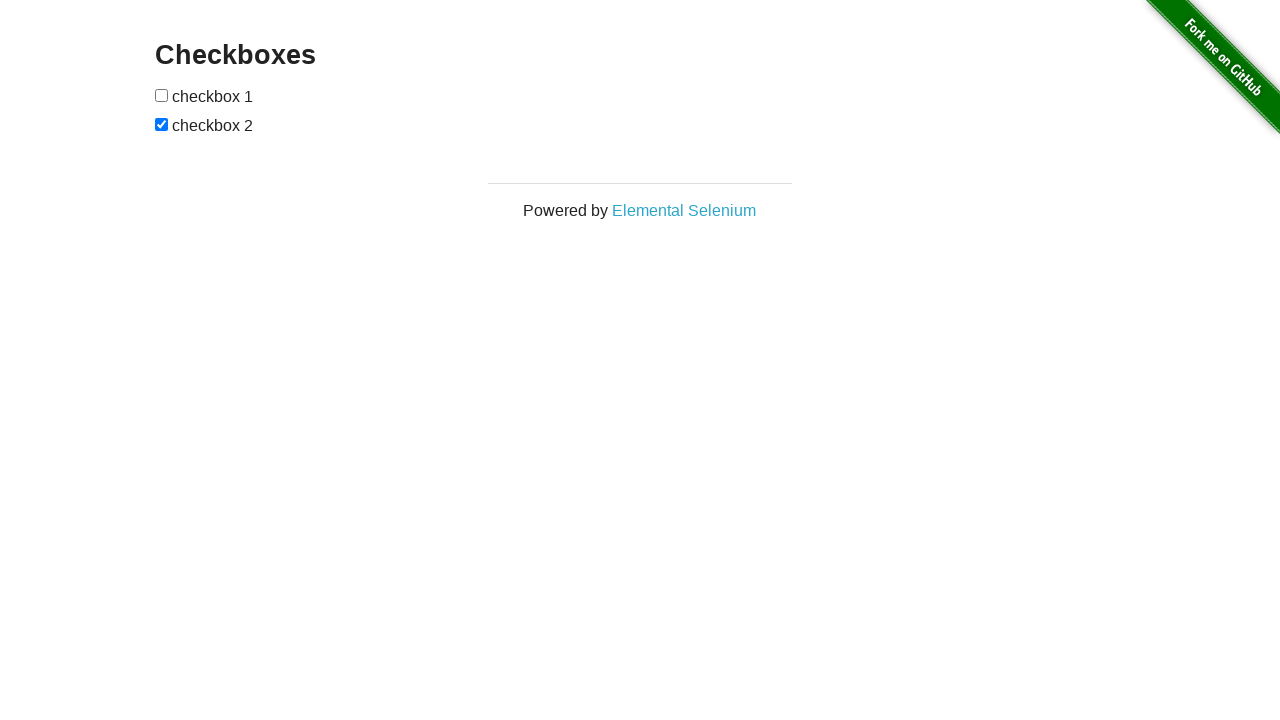

Located all checkboxes on the page
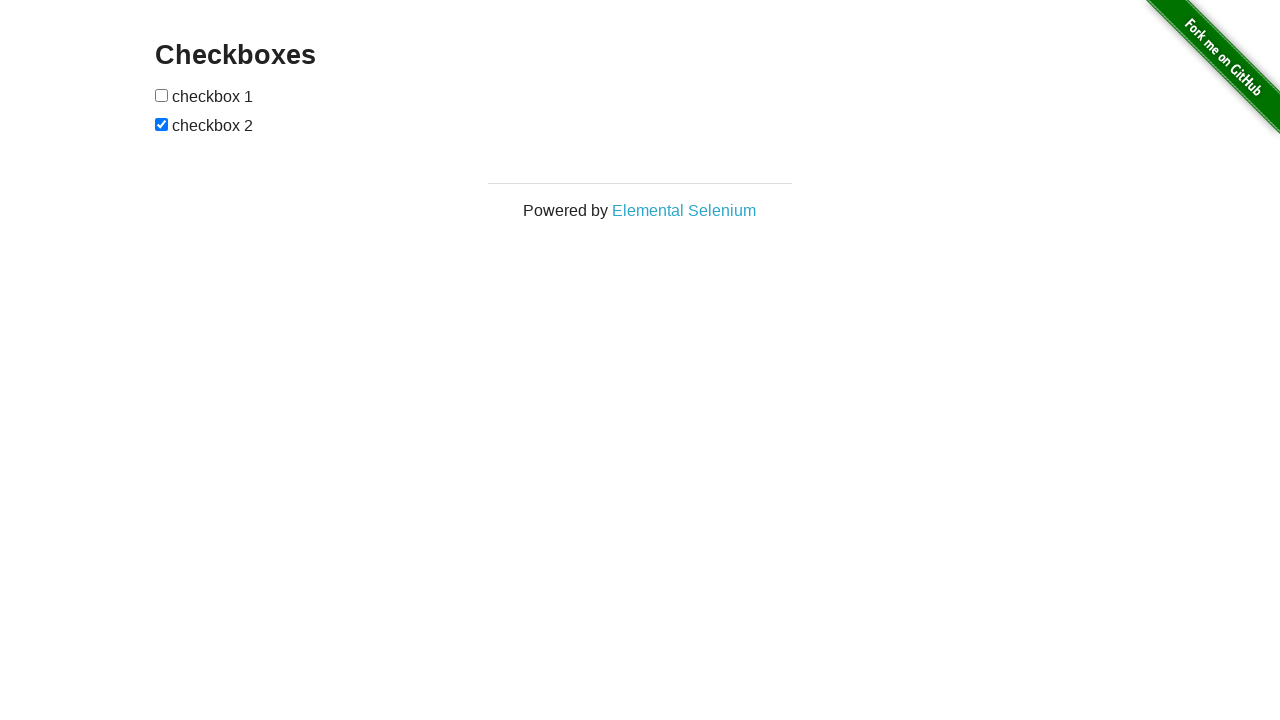

Verified that the second checkbox is checked
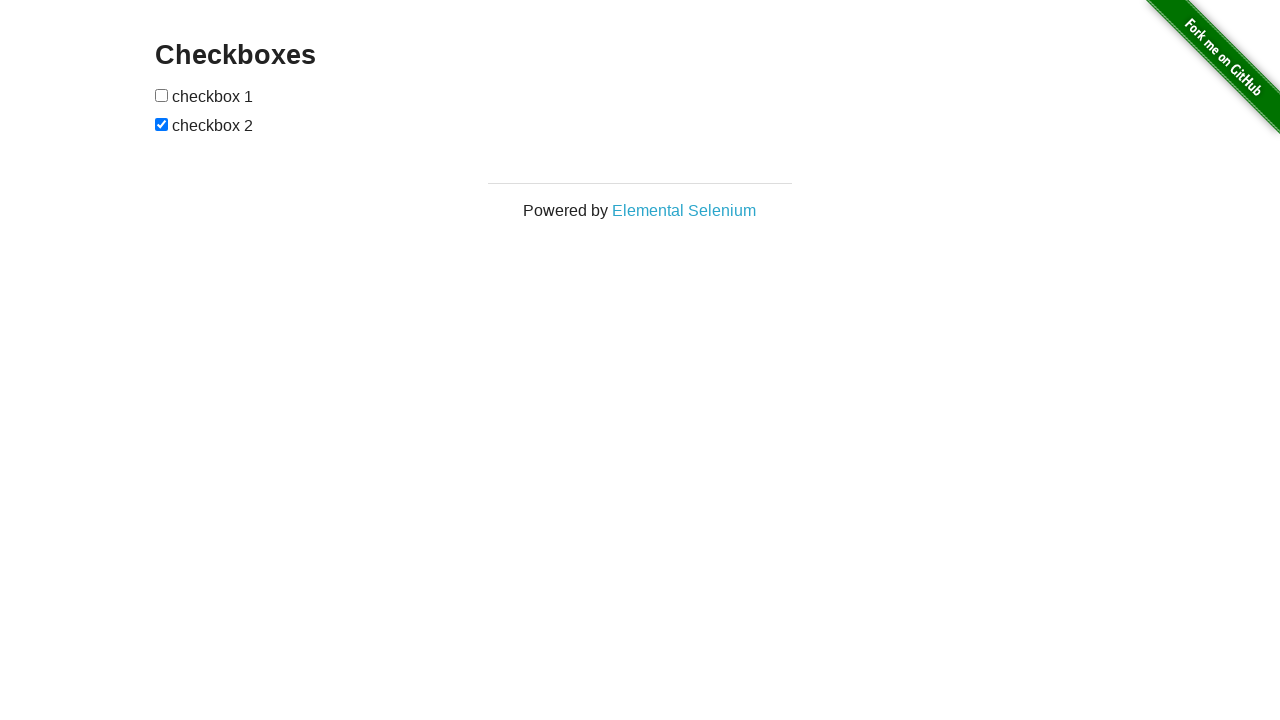

Verified that the first checkbox is not checked
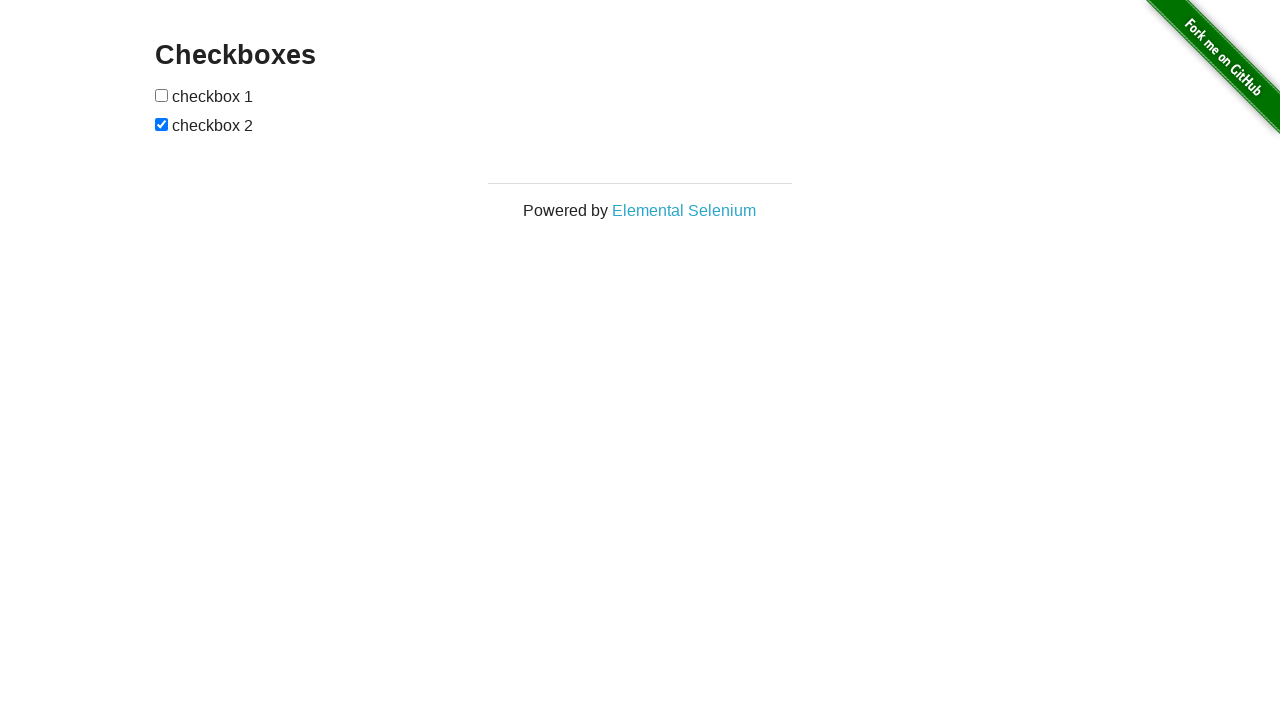

Clicked the first checkbox to check it at (162, 95) on input[type="checkbox"] >> nth=0
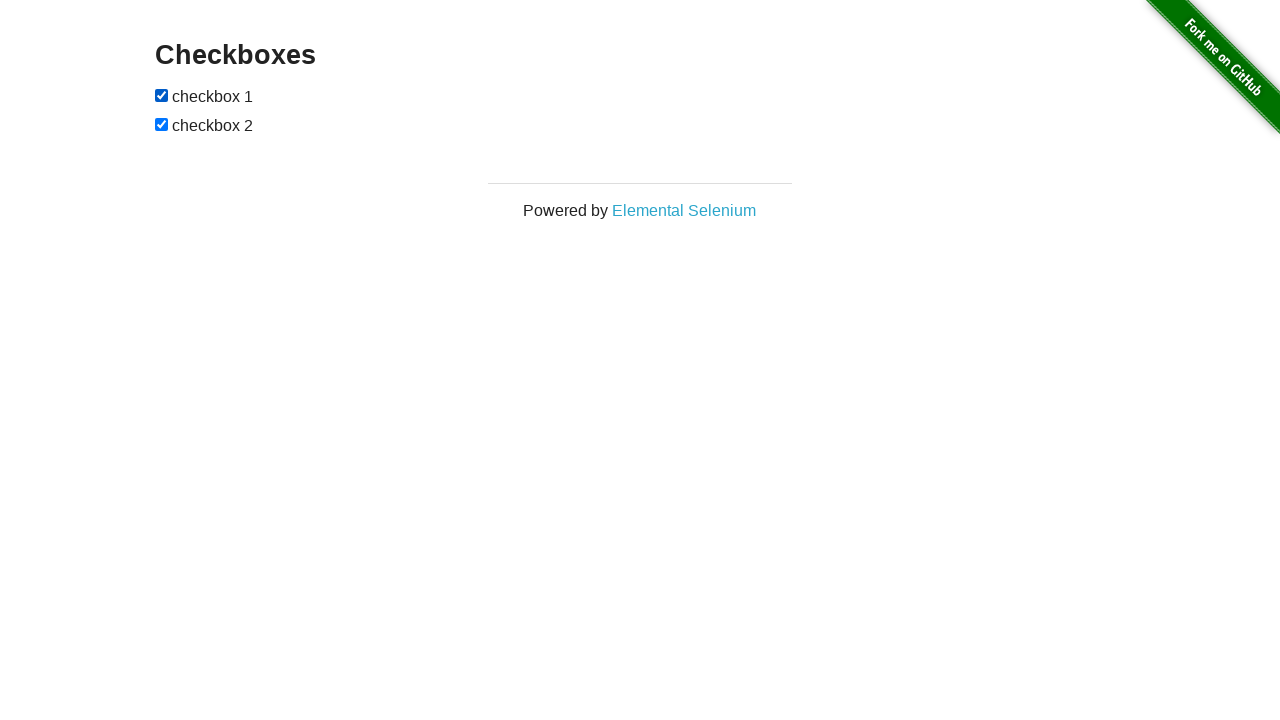

Verified that the first checkbox is now checked after clicking
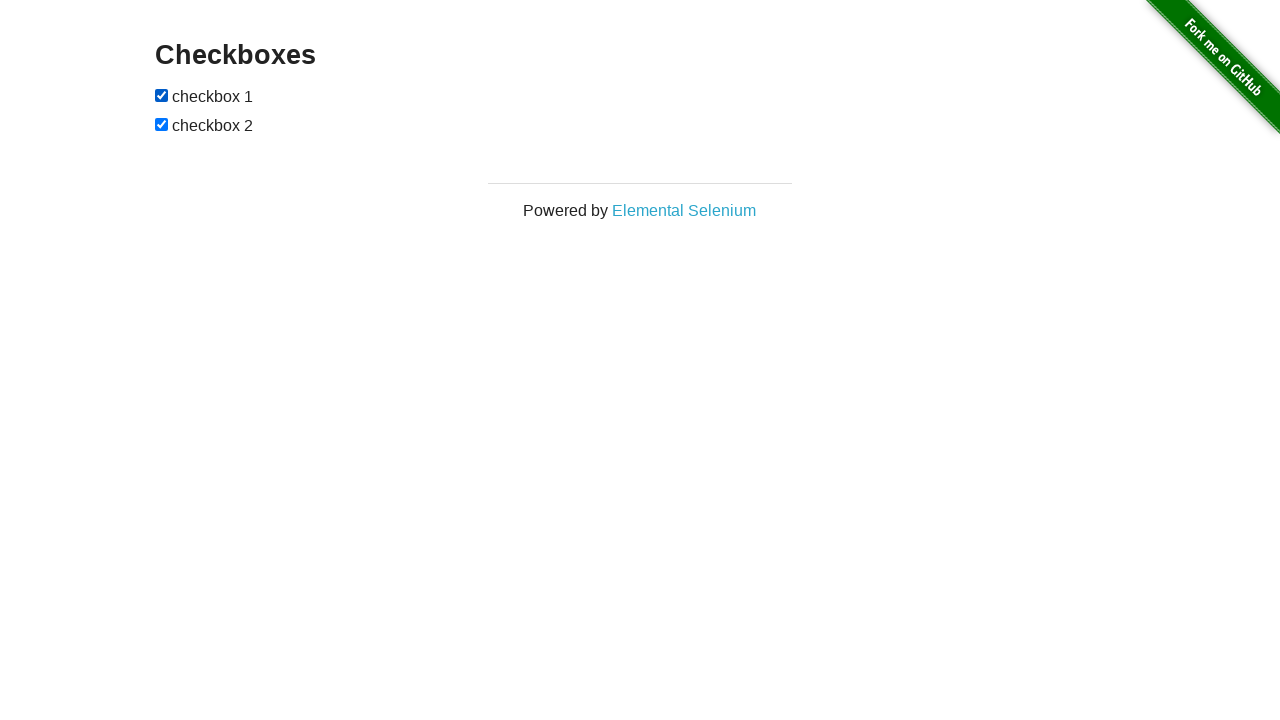

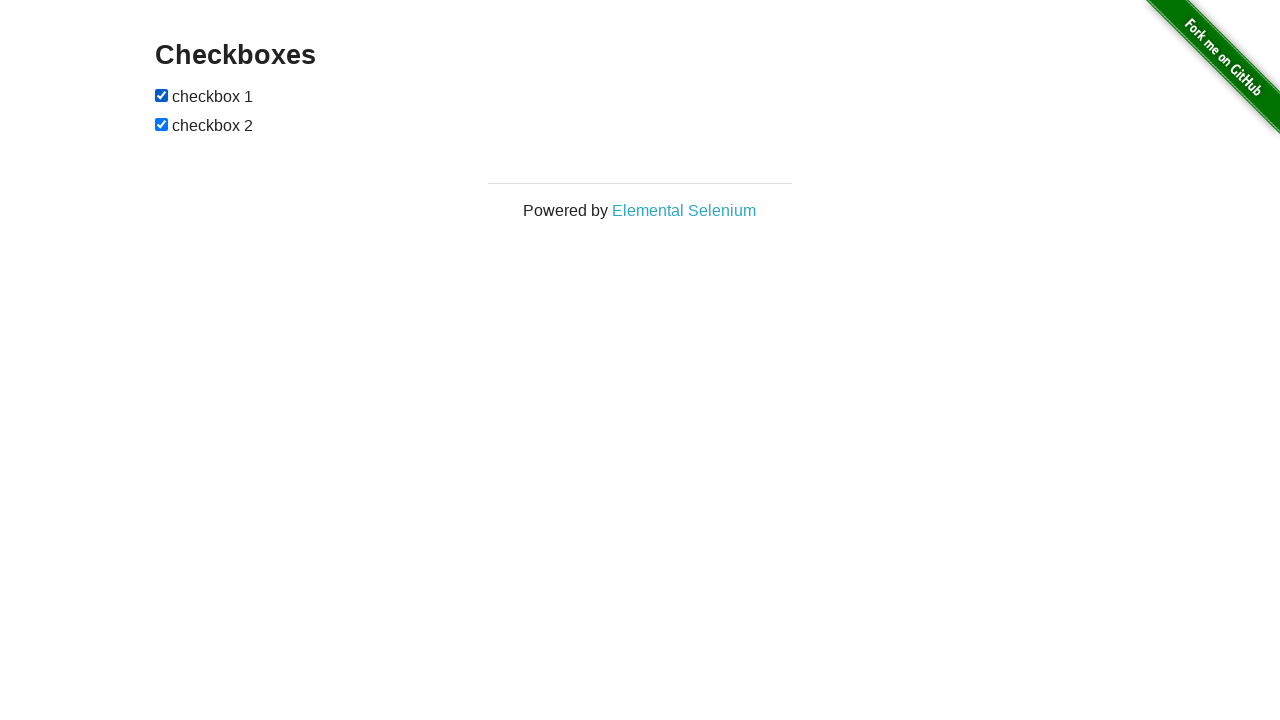